Tests hover functionality by moving mouse over the first image and verifying that hidden text and link elements become visible

Starting URL: http://practice.cydeo.com/hovers

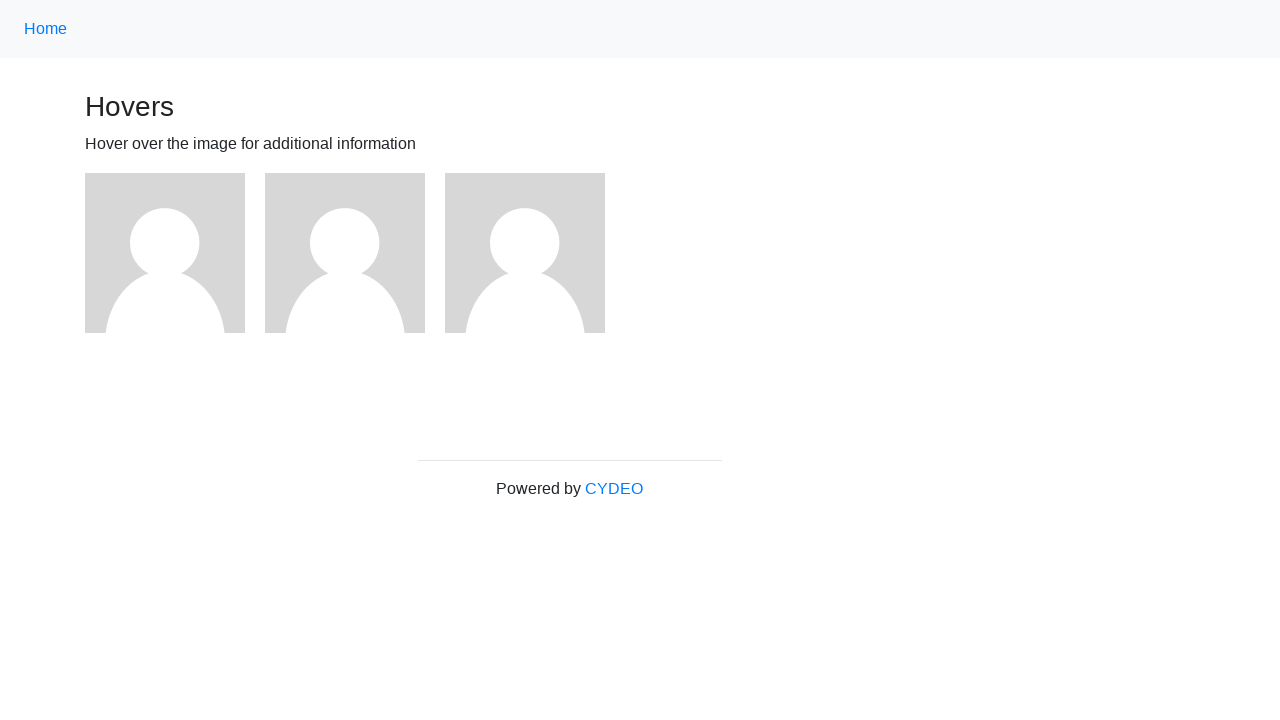

Navigated to hover practice page
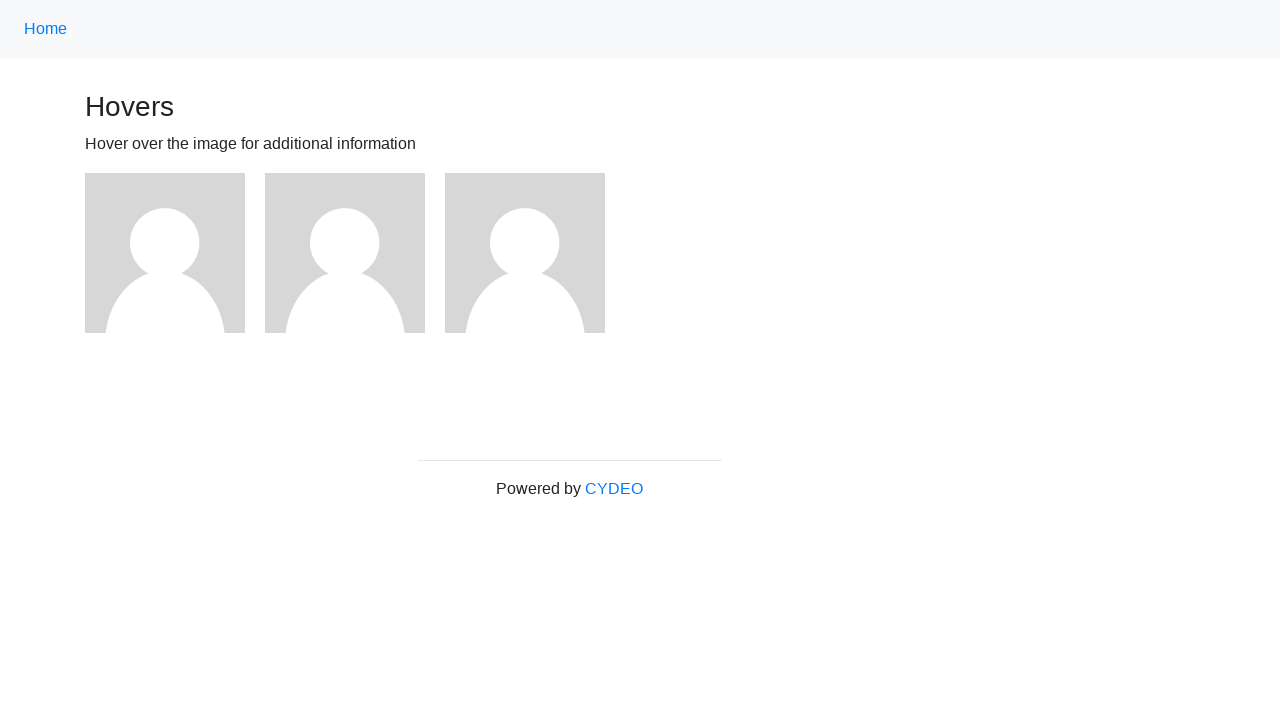

Hovered over the first image at (165, 253) on xpath=//img >> nth=0
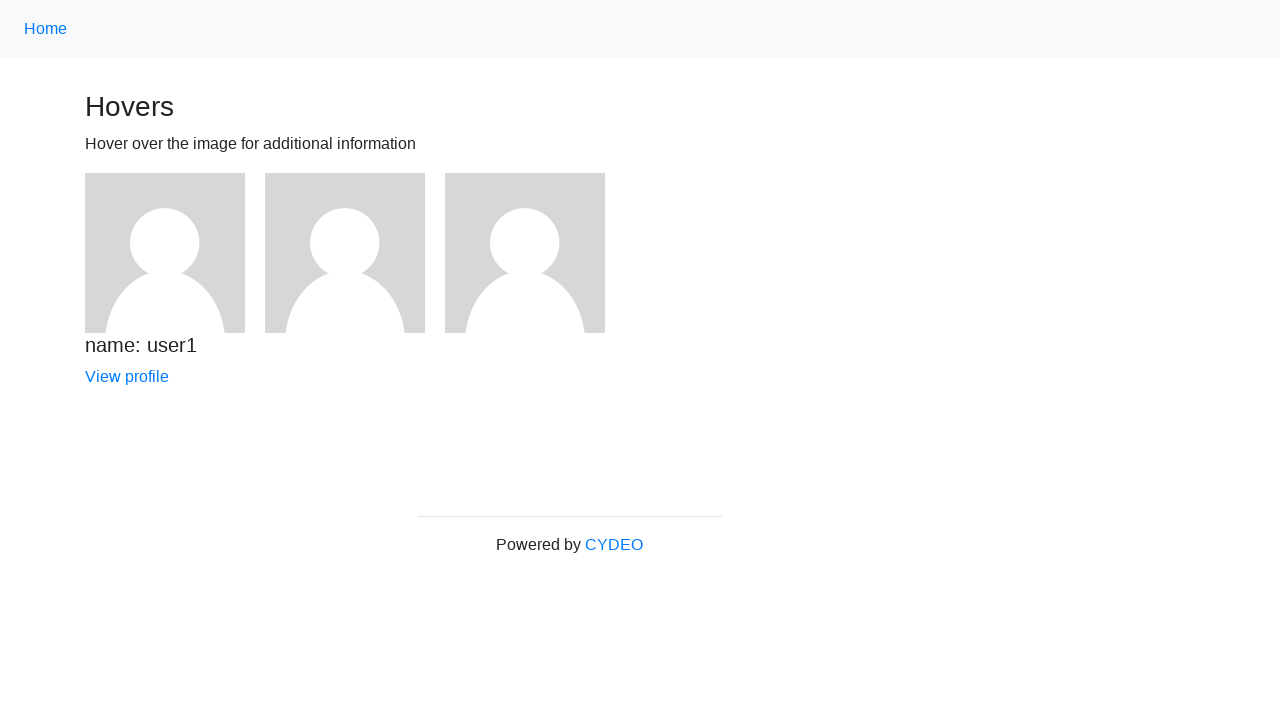

Waited 500ms for hover effect to complete
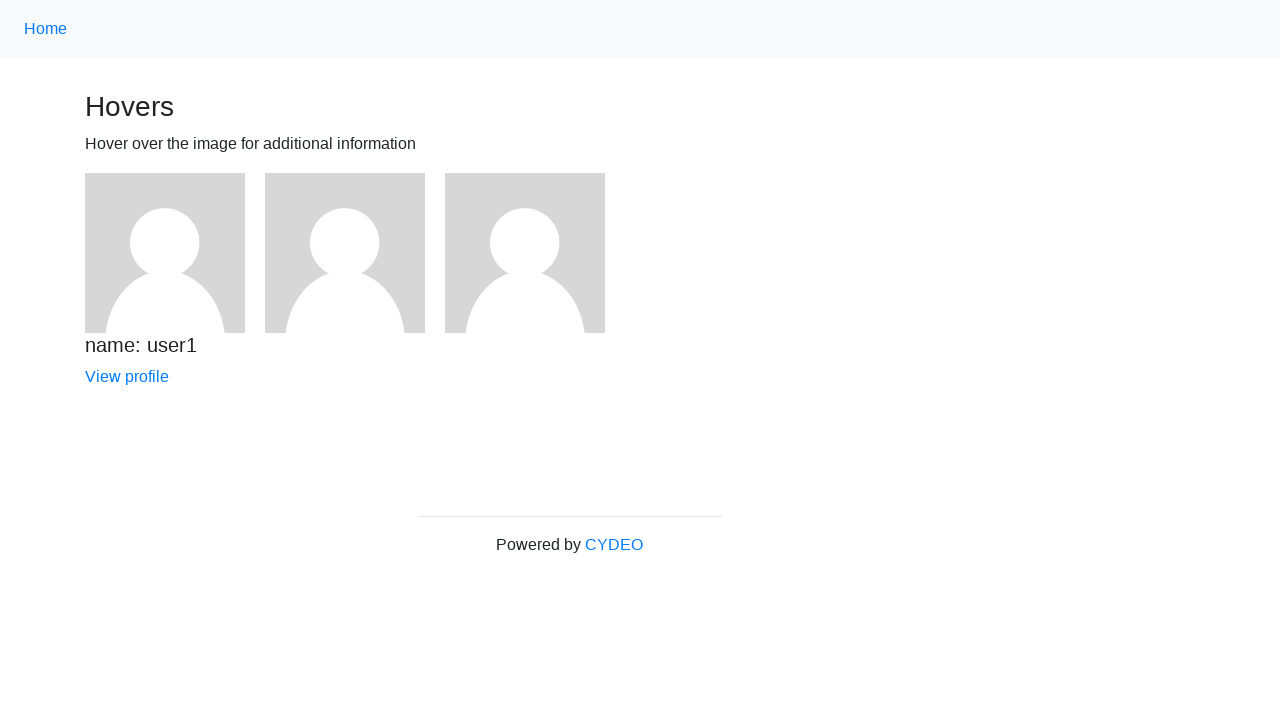

Verified hidden text 'name: user1' is now visible
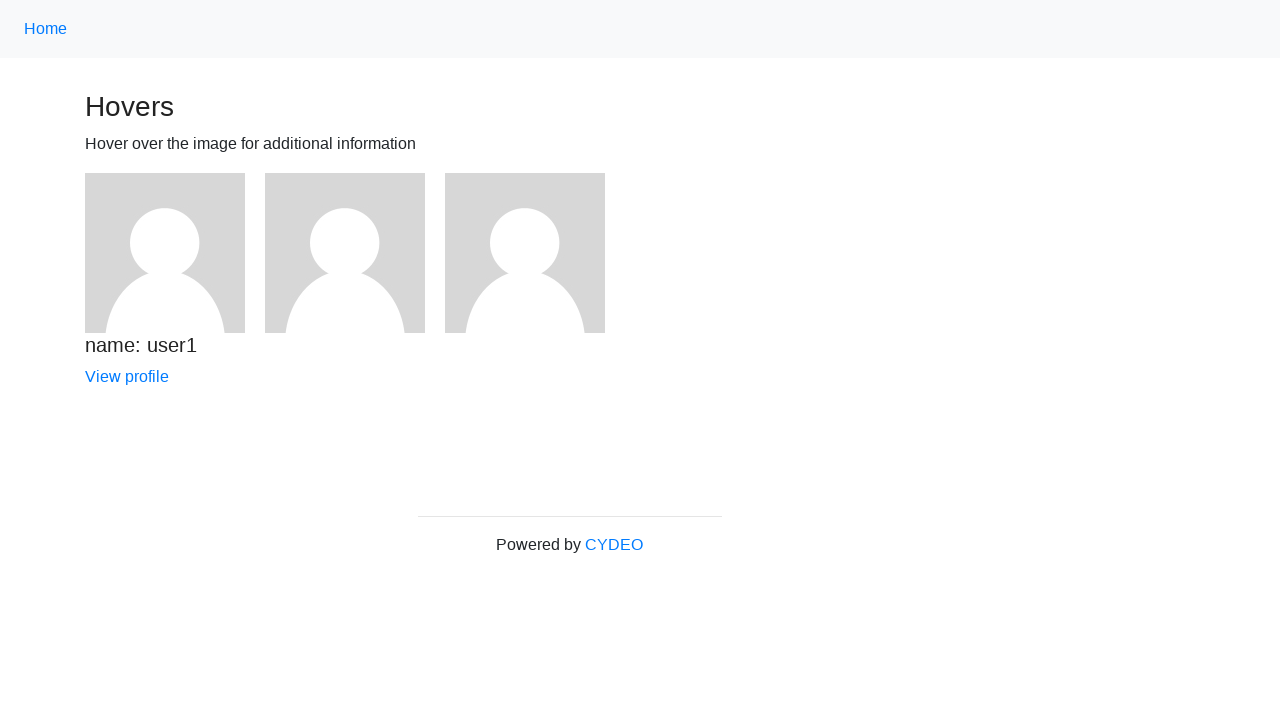

Verified hidden link is now visible
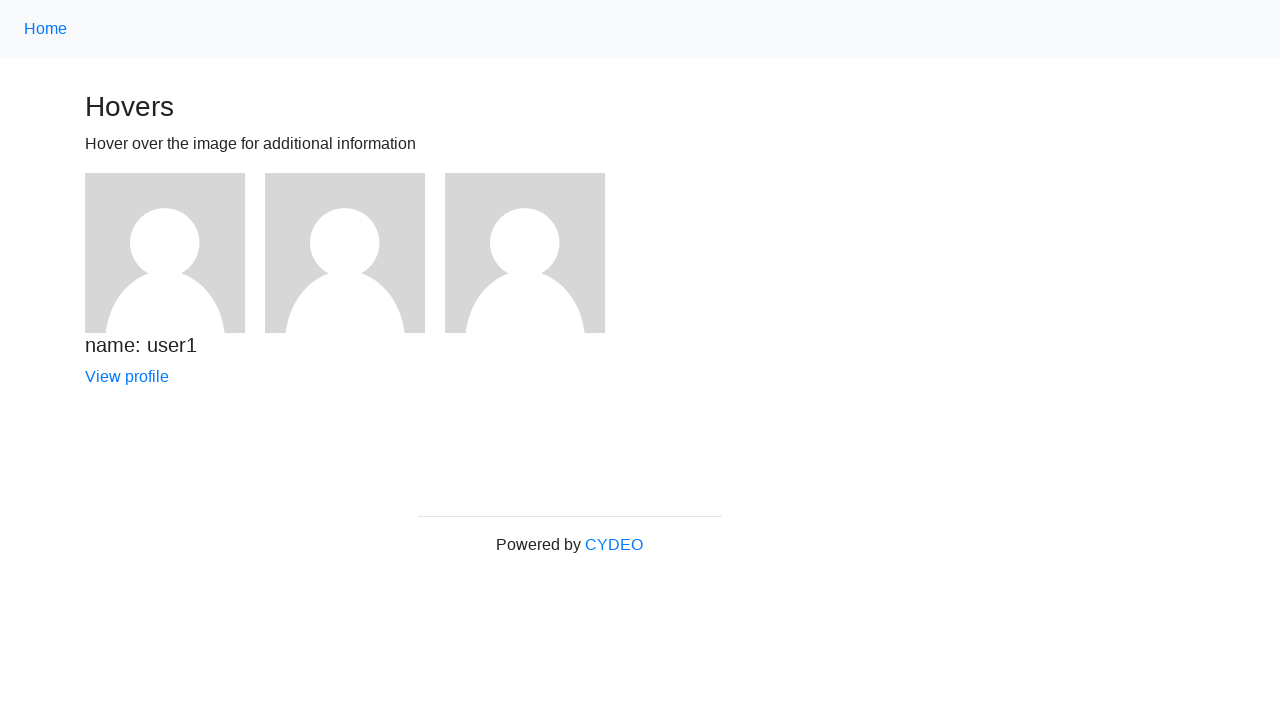

Verified text content matches 'name: user1'
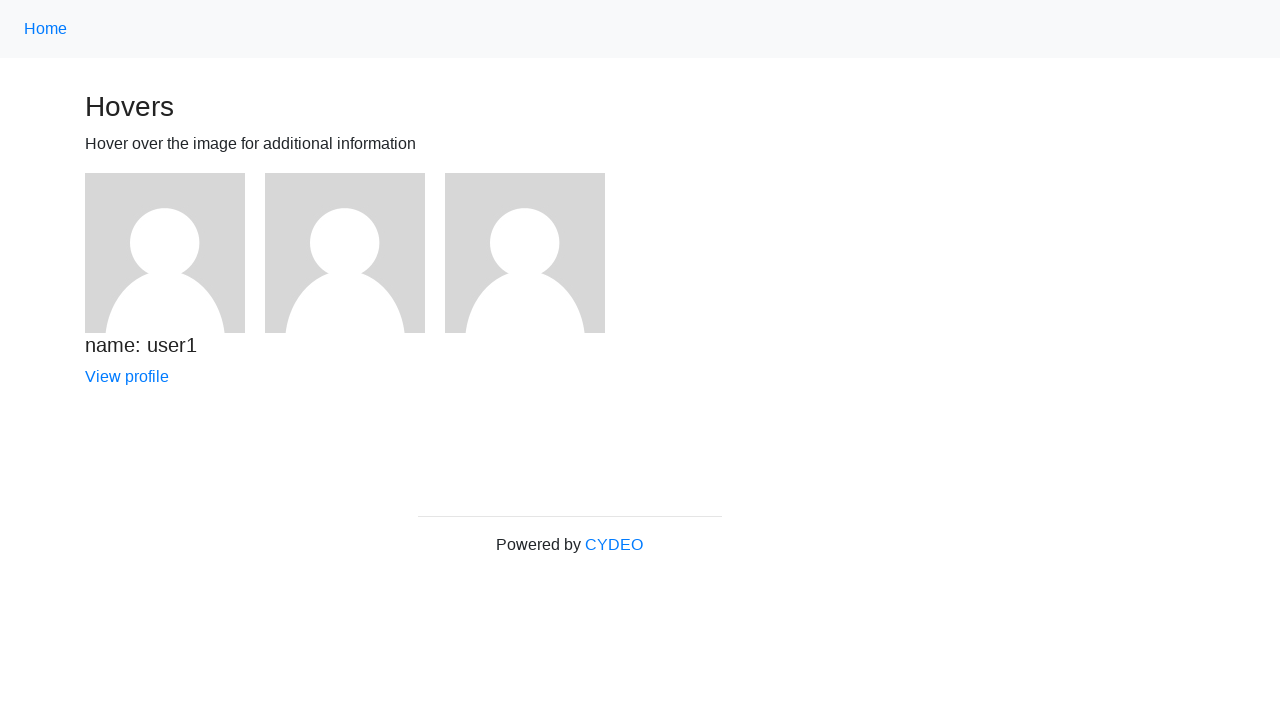

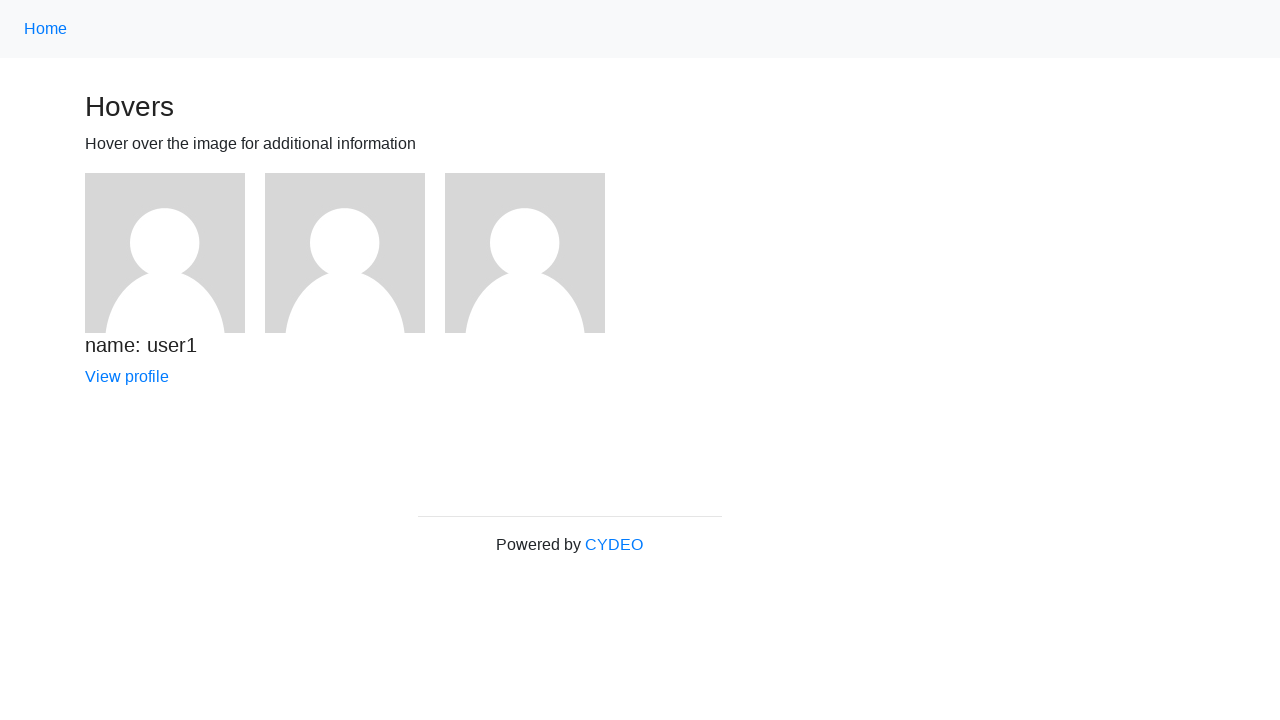